Tests dropdown selection functionality by selecting a birthdate (year 2000, July, day 7) from three separate dropdown menus and verifies the selections are correct

Starting URL: https://testcenter.techproeducation.com/index.php?page=dropdown

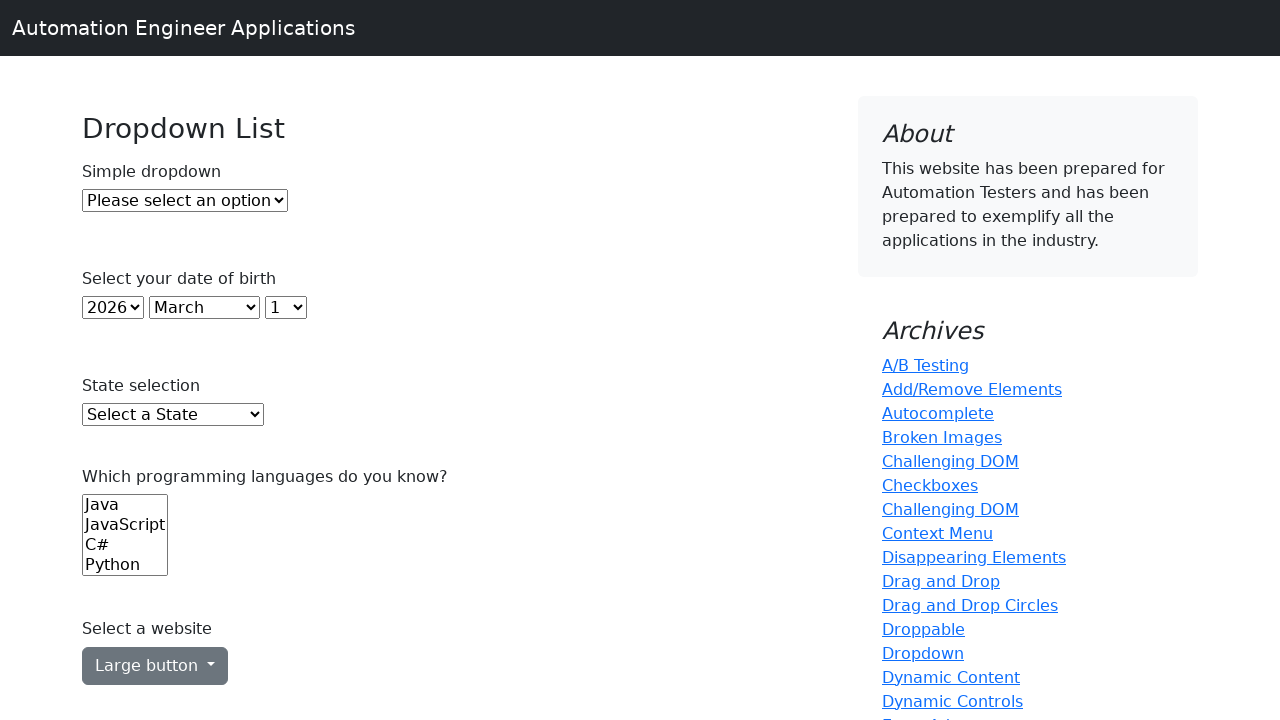

Navigated to dropdown test page
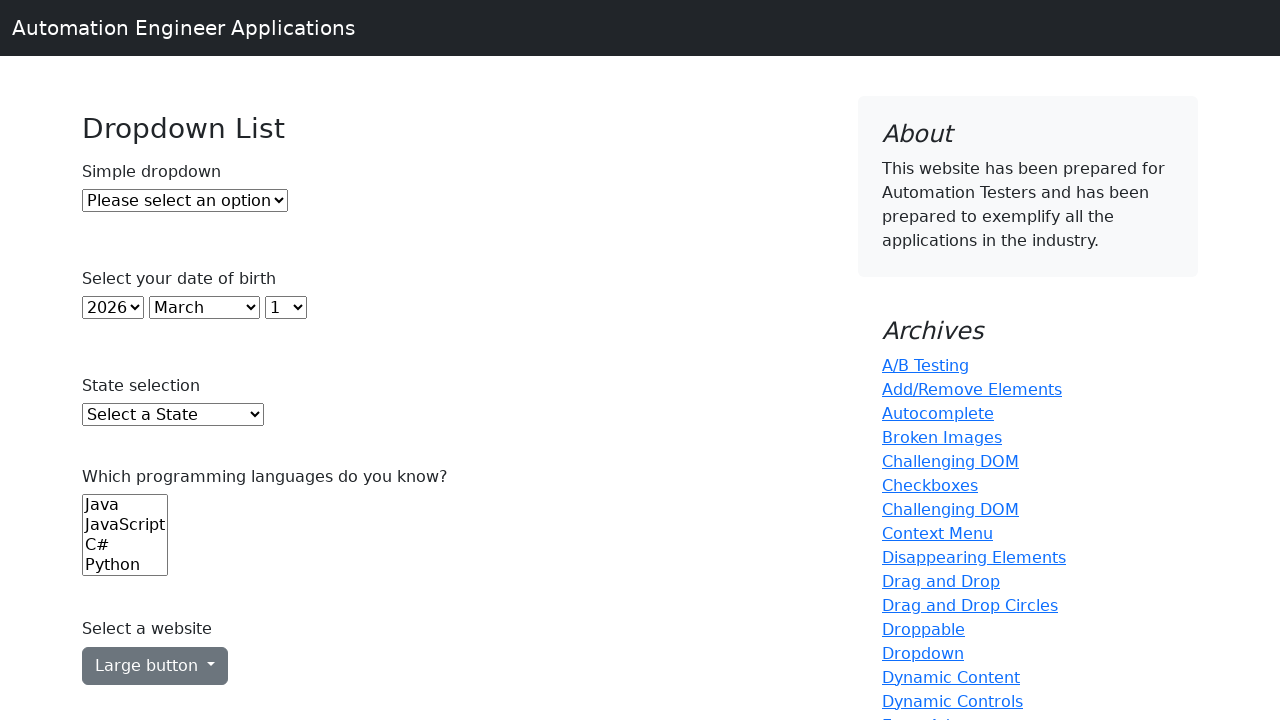

Selected year 2000 from year dropdown on #year
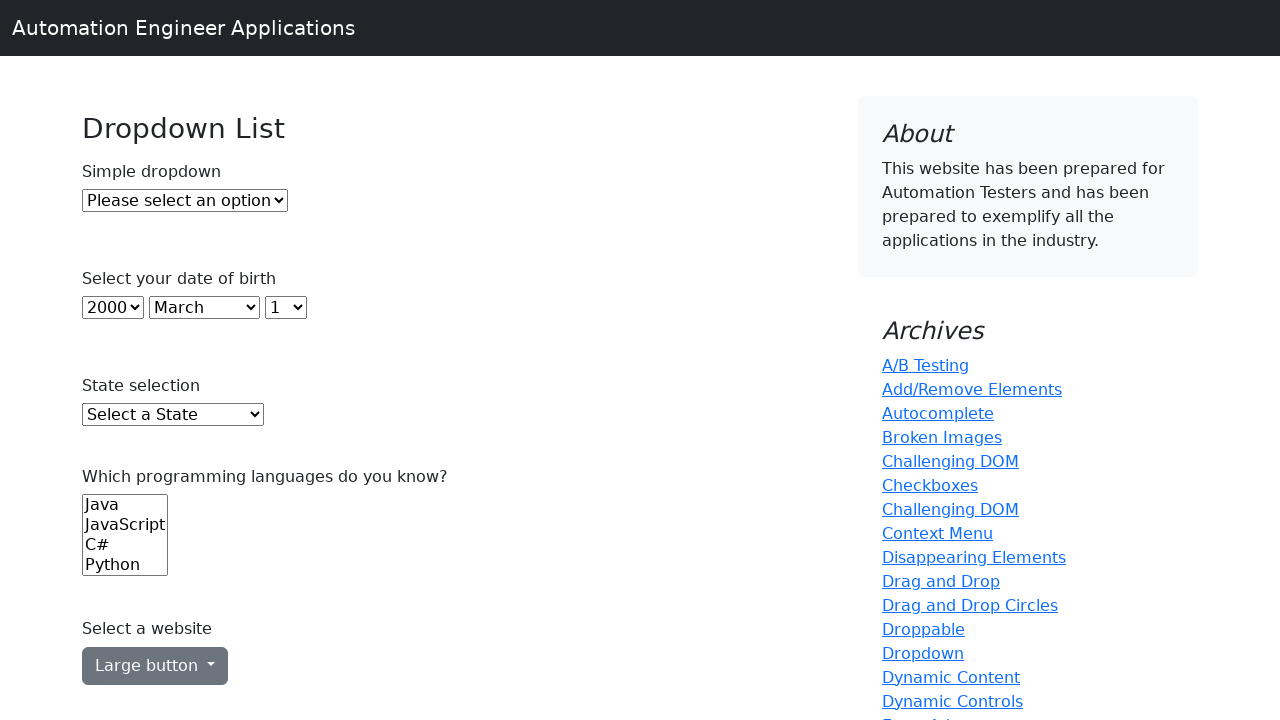

Selected July (value 6) from month dropdown on #month
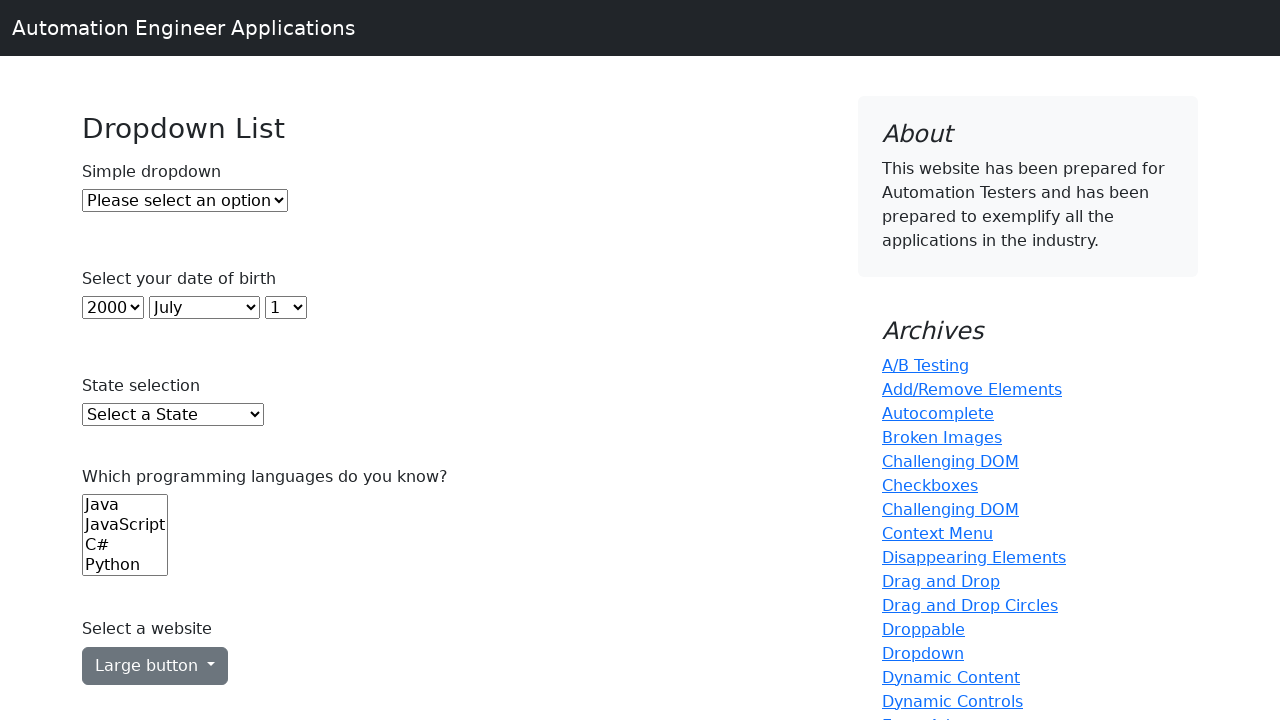

Selected day 7 (index 6) from day dropdown on #day
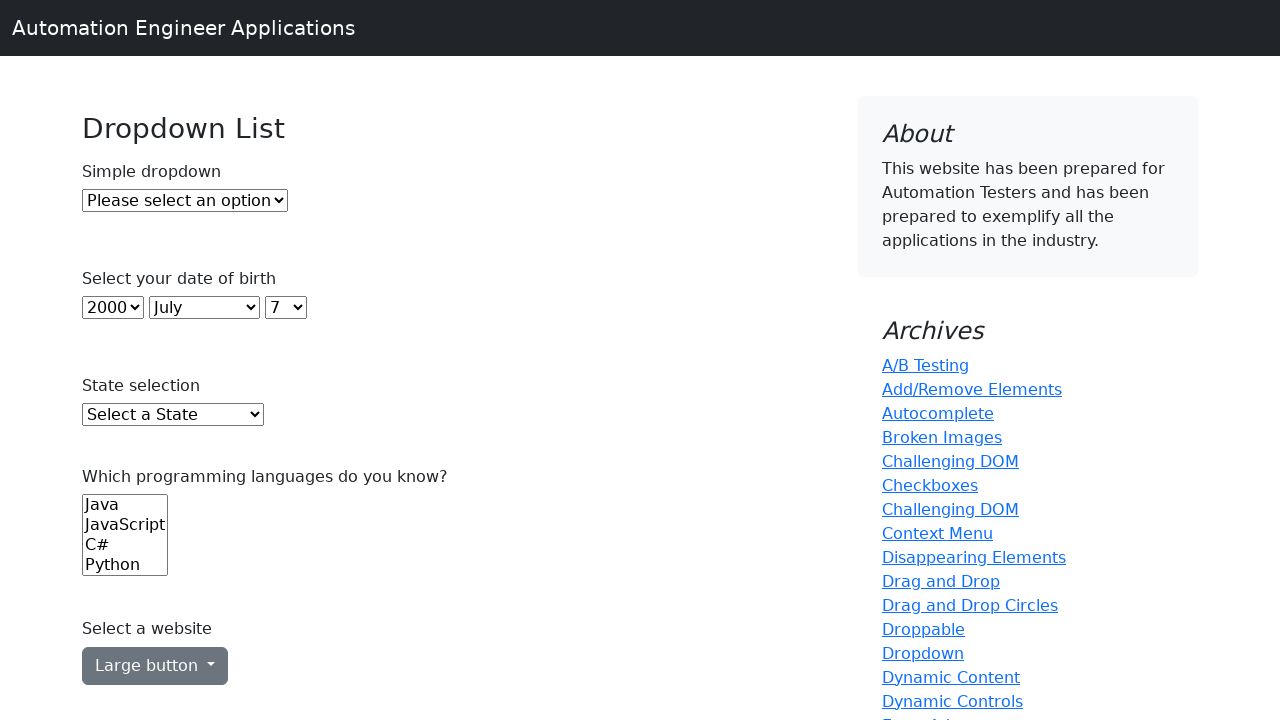

Retrieved selected year value for verification
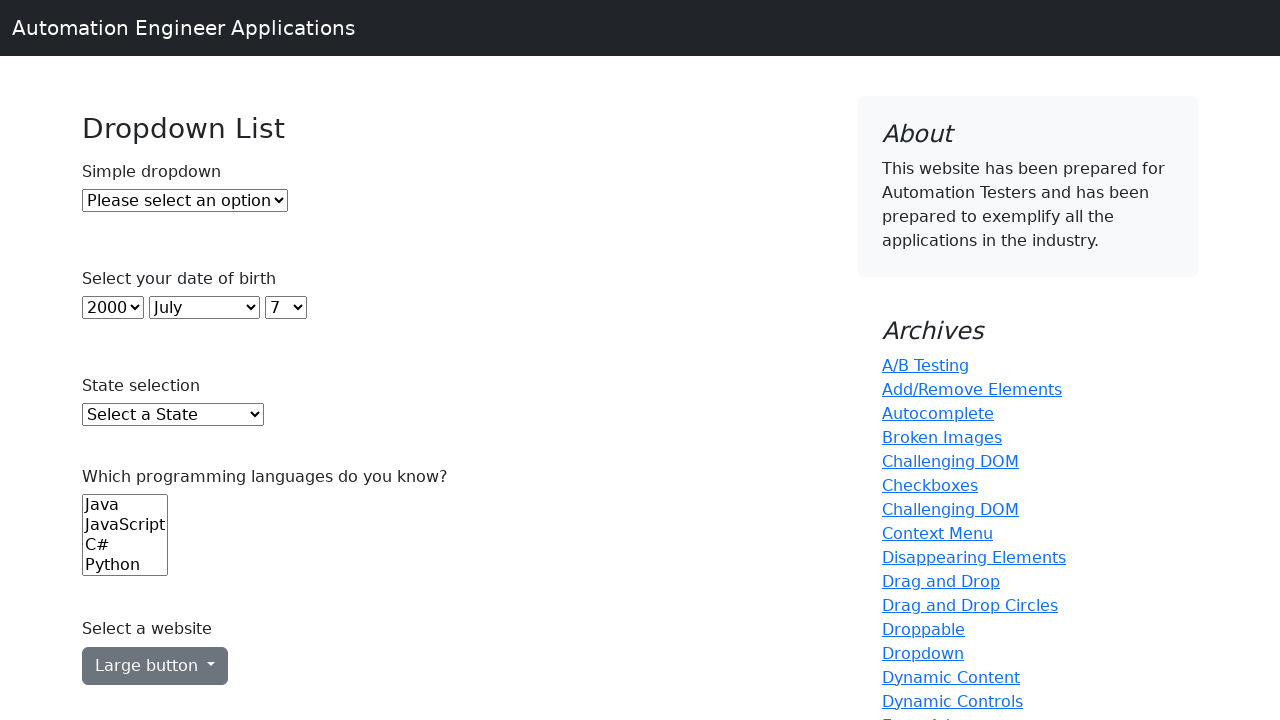

Verified that year 2000 is selected
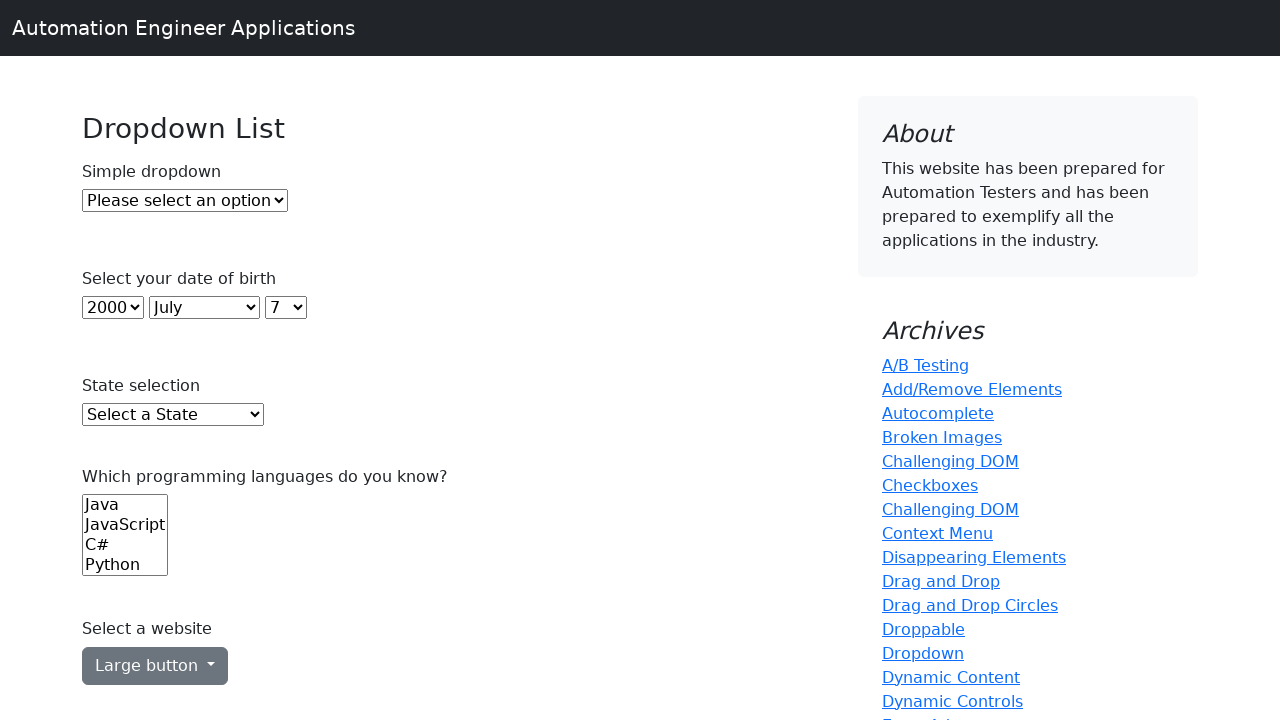

Retrieved all month dropdown options
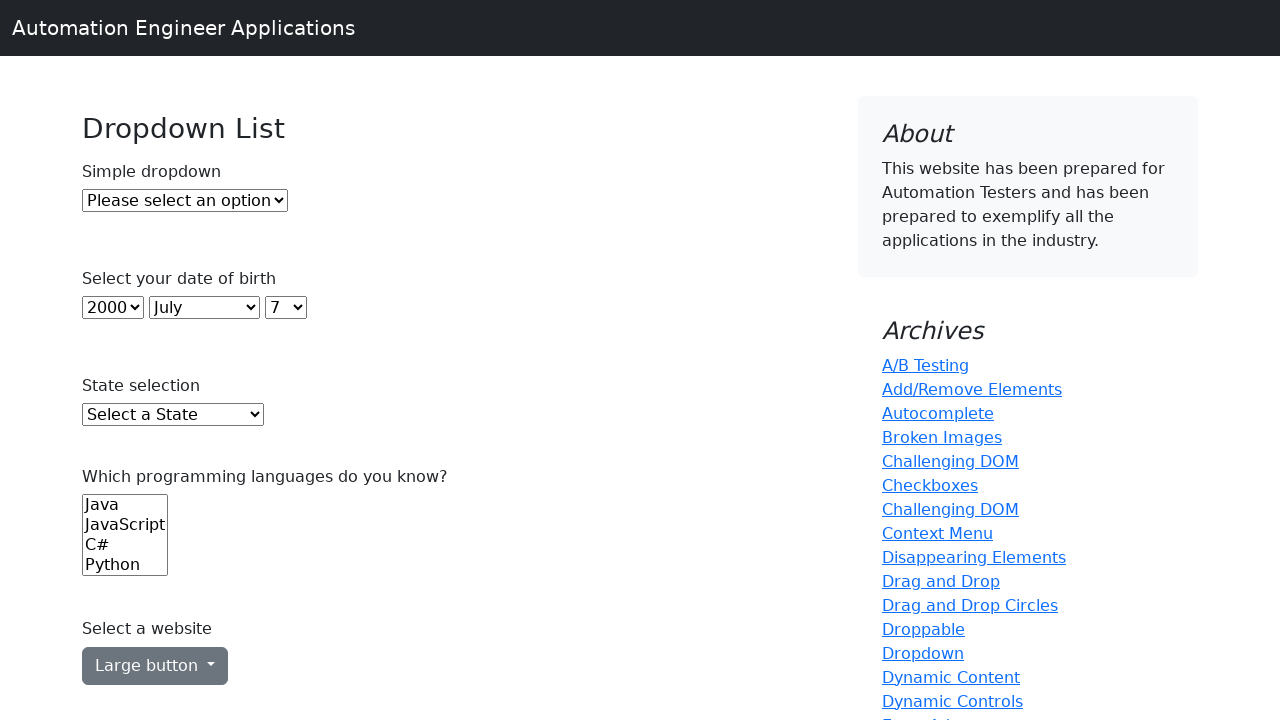

Verified that October is available in month dropdown options
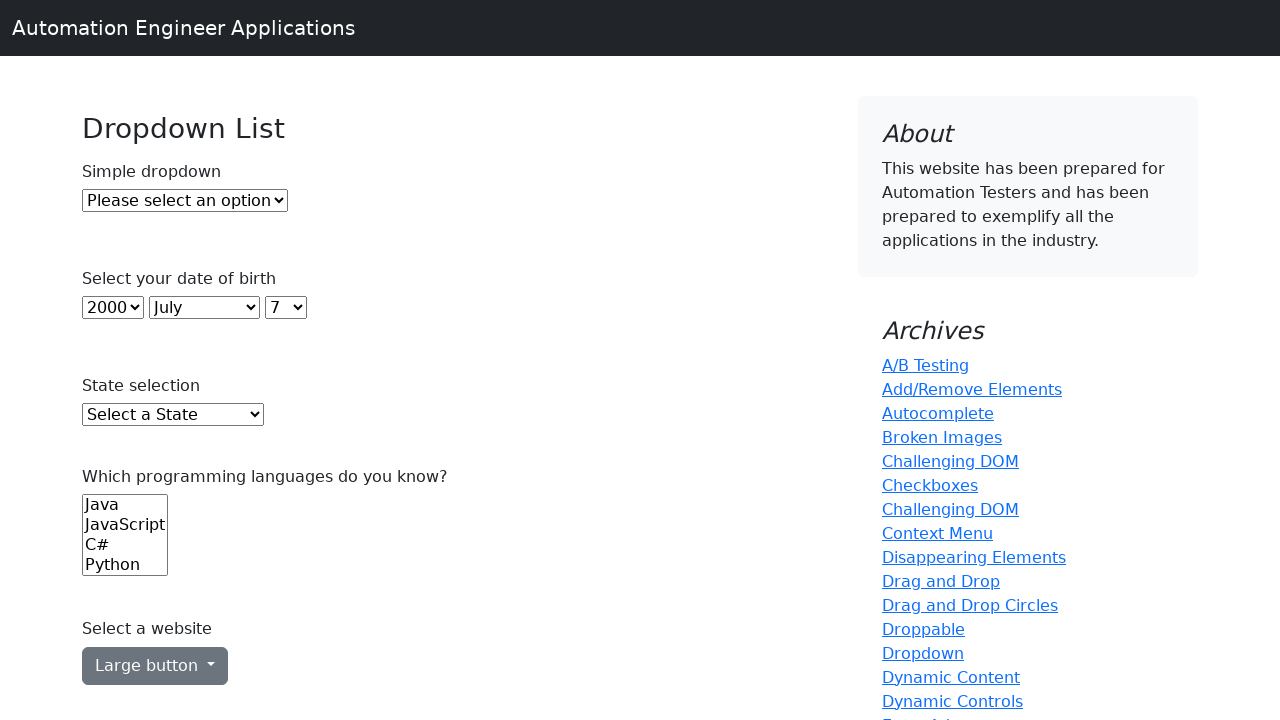

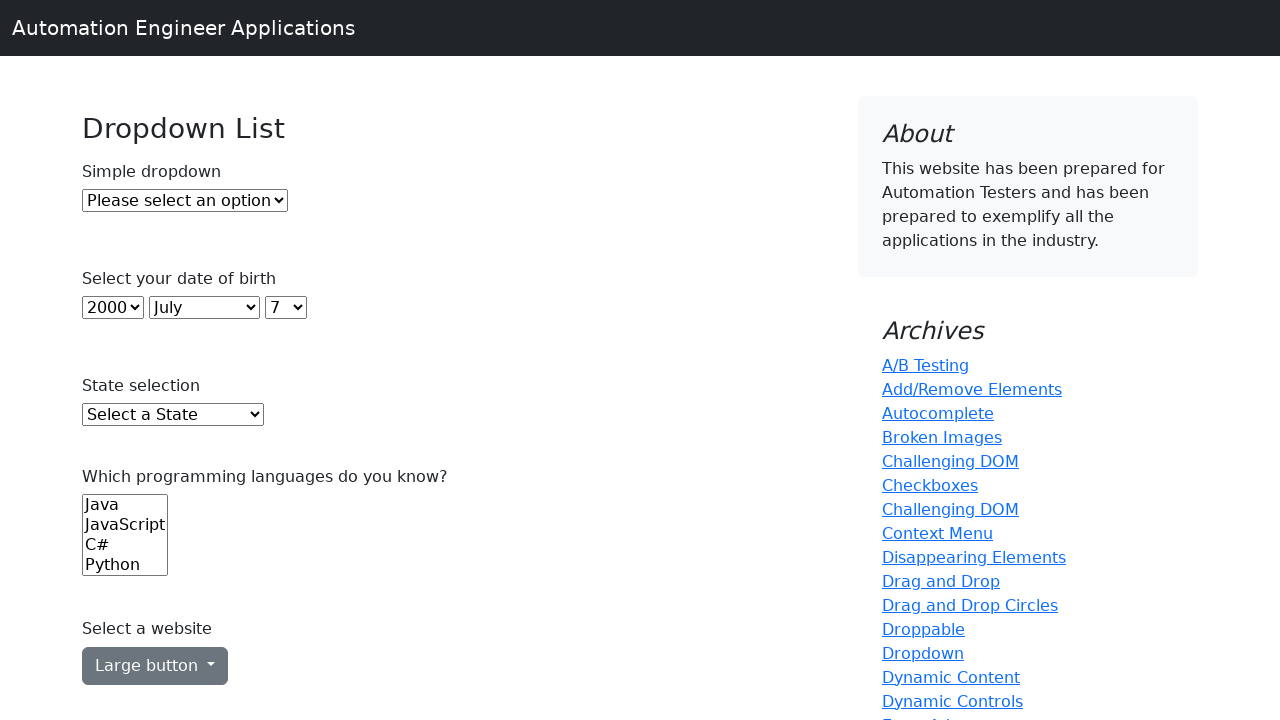